Tests challenging DOM page by clicking foo or baz button and iterating through table rows

Starting URL: http://the-internet.herokuapp.com/challenging_dom

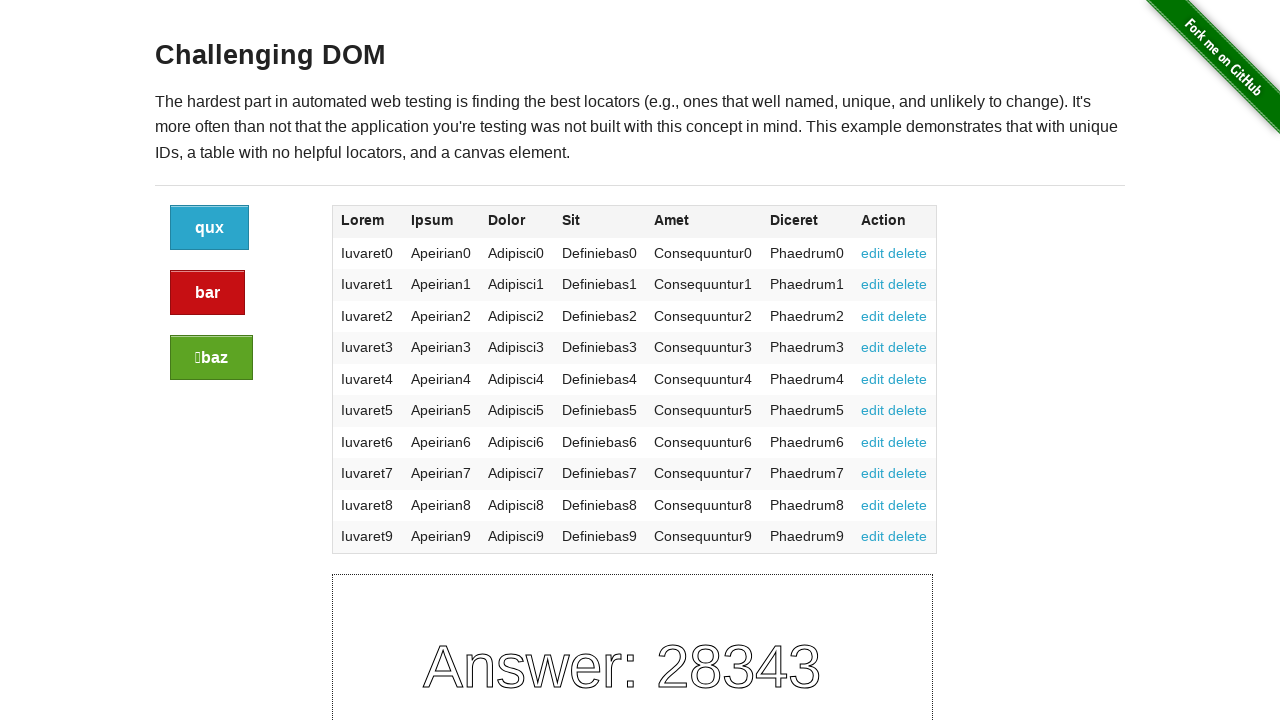

Waited for button elements to load
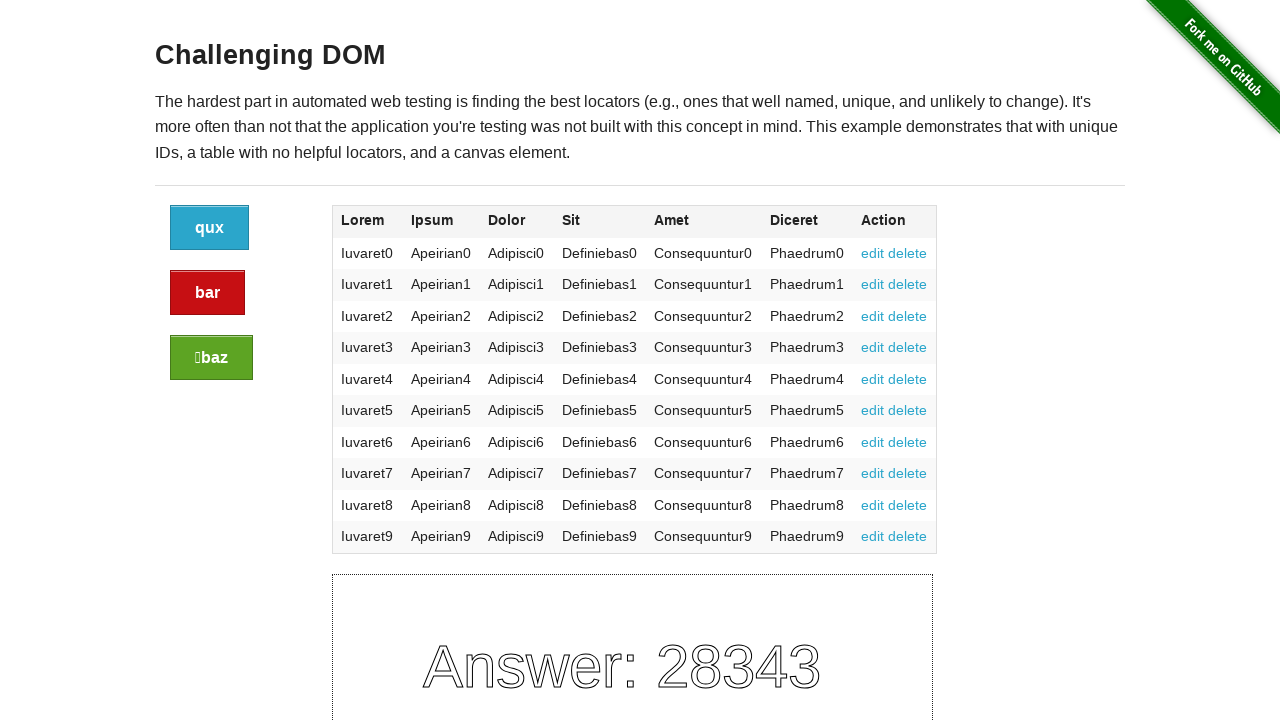

Clicked 'baz' button at (212, 358) on a.button:has-text('baz') >> nth=0
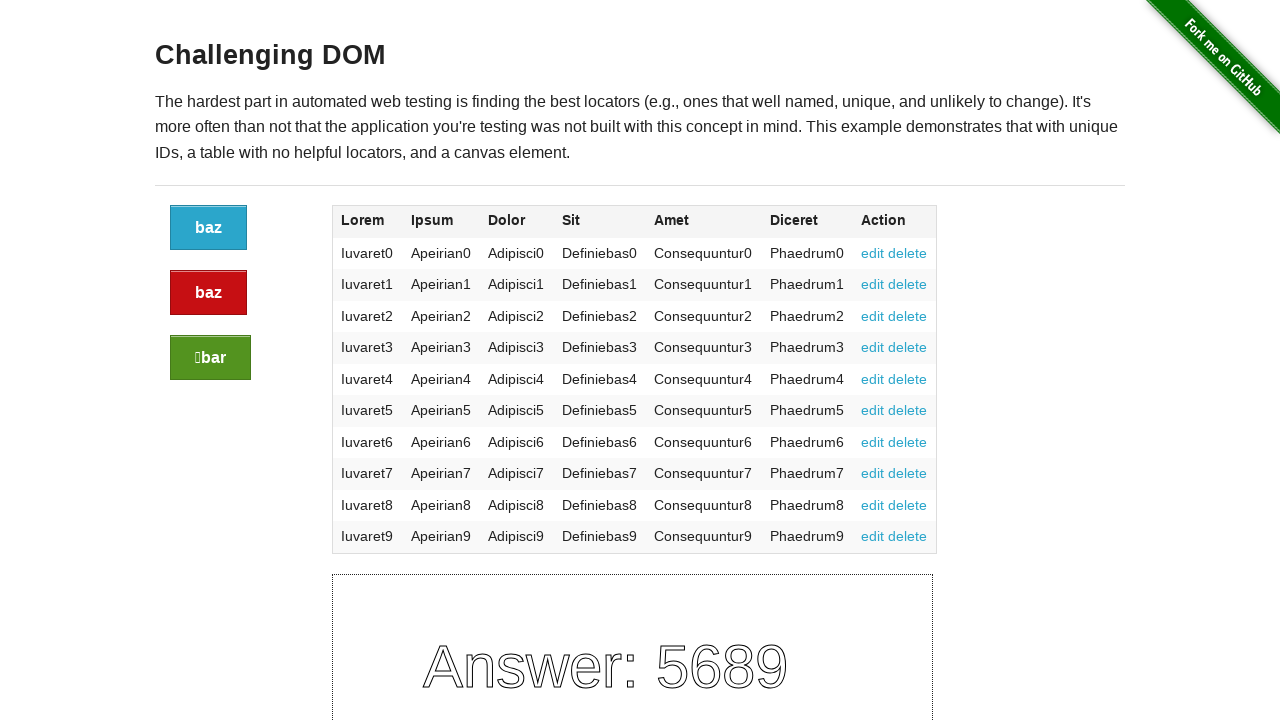

Waited for table rows to load
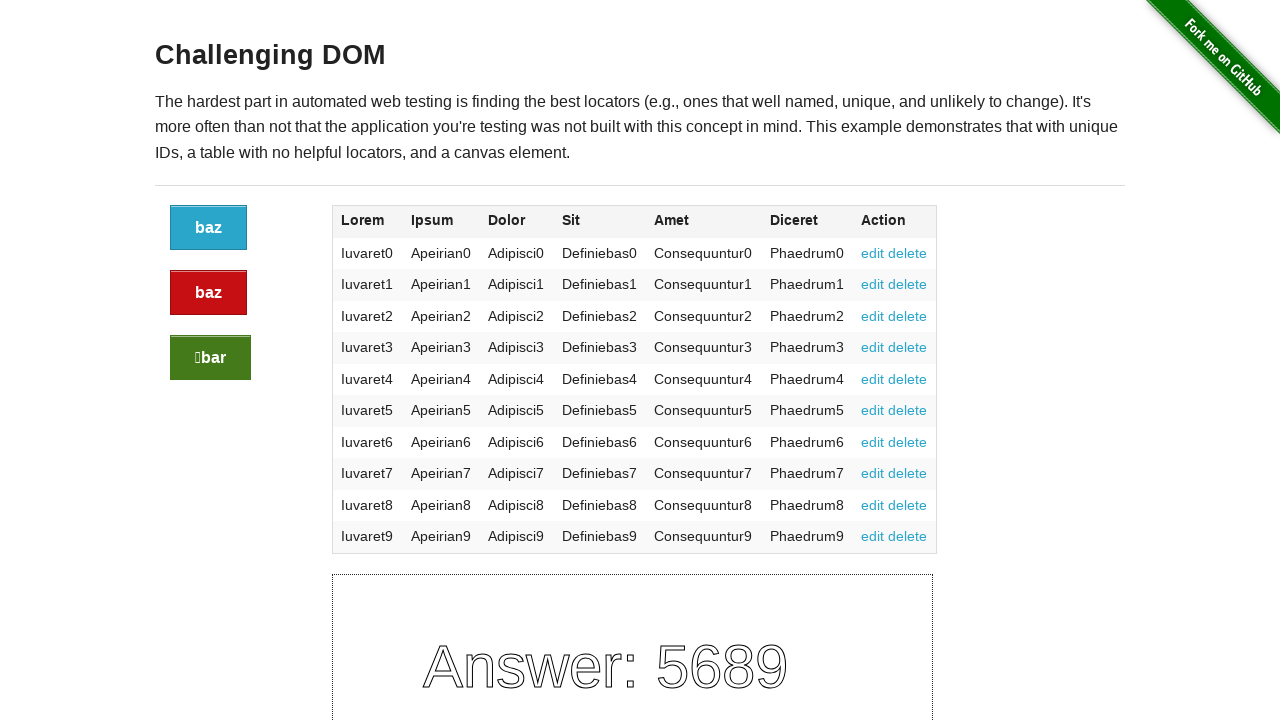

Retrieved text from row 1: 
              Iuvaret0
              Apeirian0
              Adipisci0
              Definiebas0
              Consequuntur0
              Phaedrum0
              
                edit
                delete
              
            
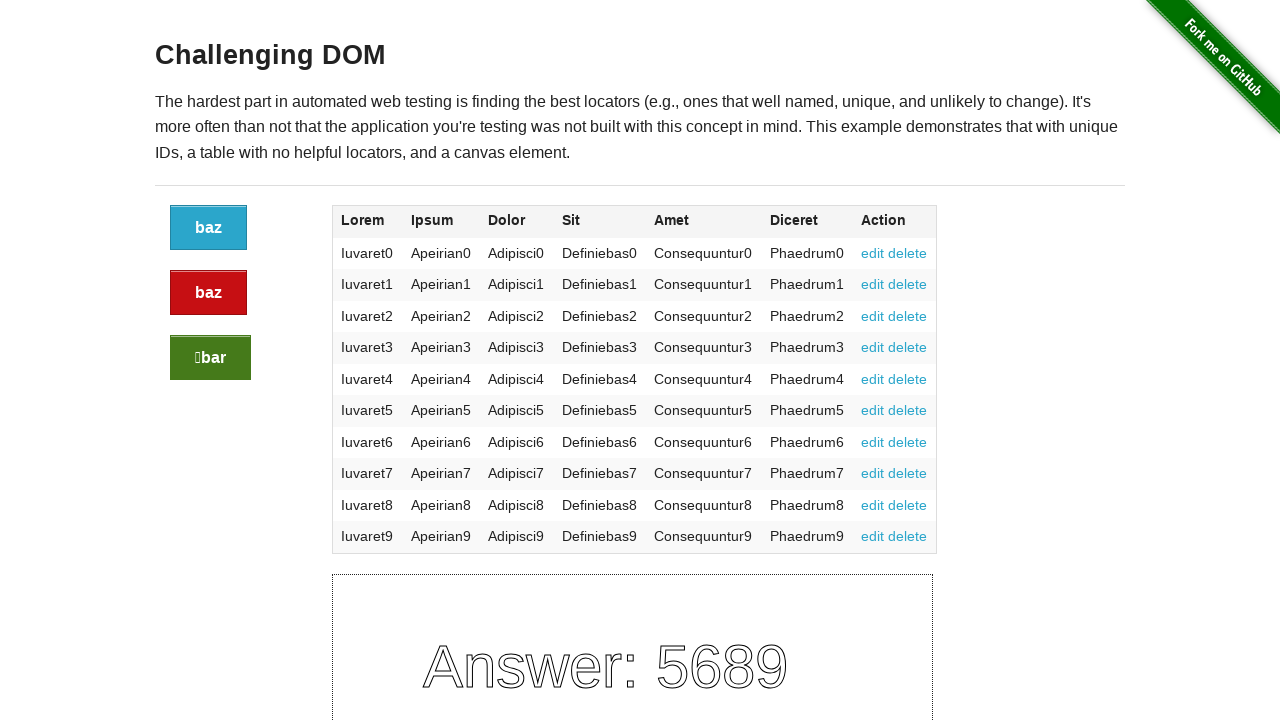

Retrieved text from row 2: 
              Iuvaret1
              Apeirian1
              Adipisci1
              Definiebas1
              Consequuntur1
              Phaedrum1
              
                edit
                delete
              
            
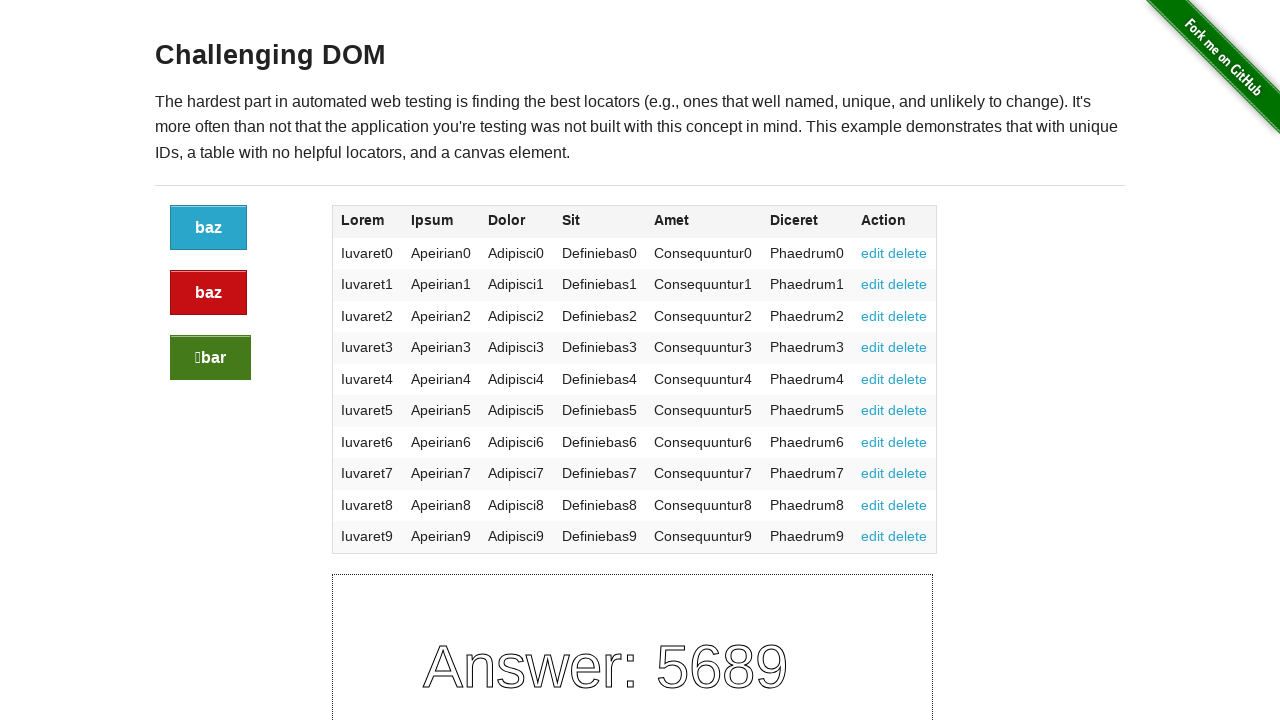

Retrieved text from row 3: 
              Iuvaret2
              Apeirian2
              Adipisci2
              Definiebas2
              Consequuntur2
              Phaedrum2
              
                edit
                delete
              
            
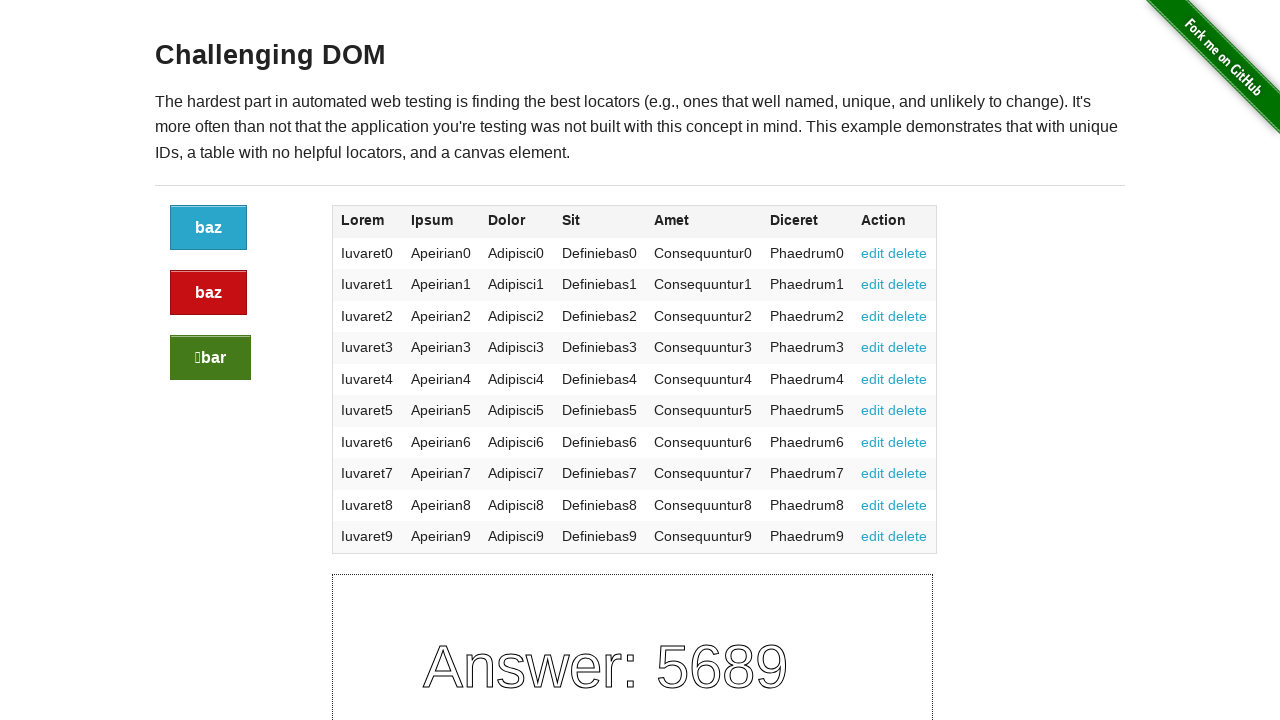

Retrieved text from row 4: 
              Iuvaret3
              Apeirian3
              Adipisci3
              Definiebas3
              Consequuntur3
              Phaedrum3
              
                edit
                delete
              
            
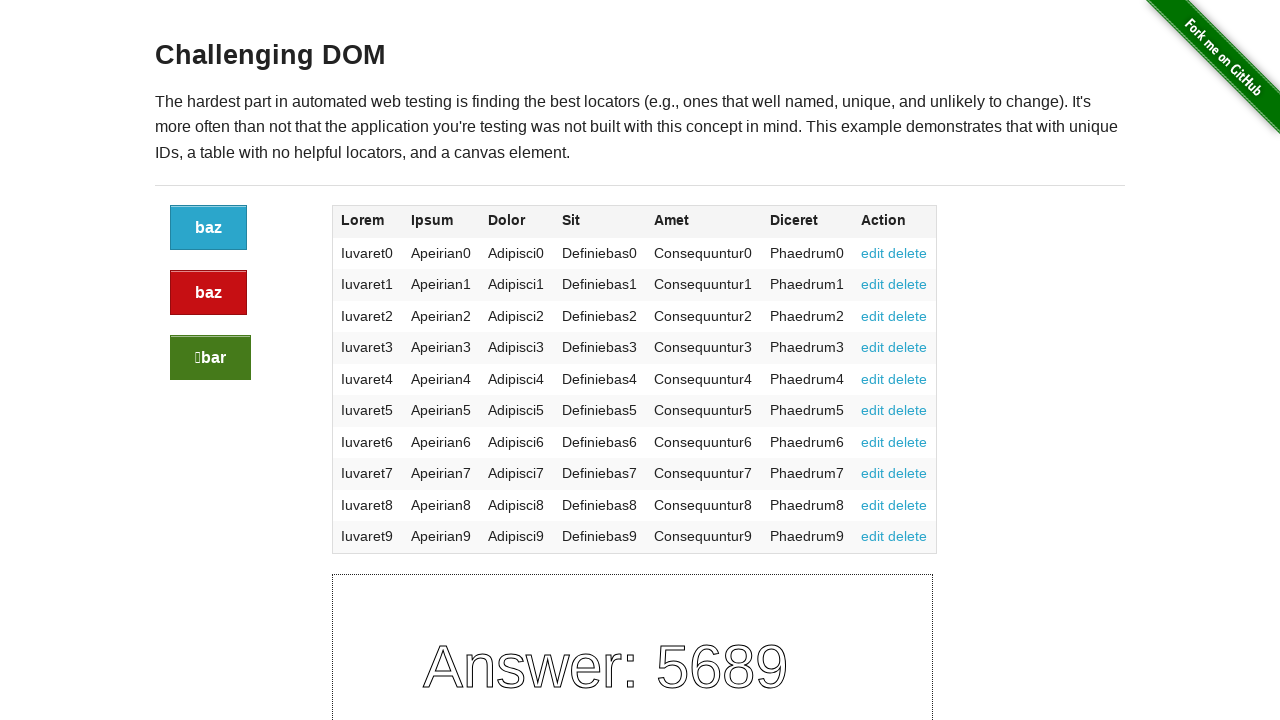

Retrieved text from row 5: 
              Iuvaret4
              Apeirian4
              Adipisci4
              Definiebas4
              Consequuntur4
              Phaedrum4
              
                edit
                delete
              
            
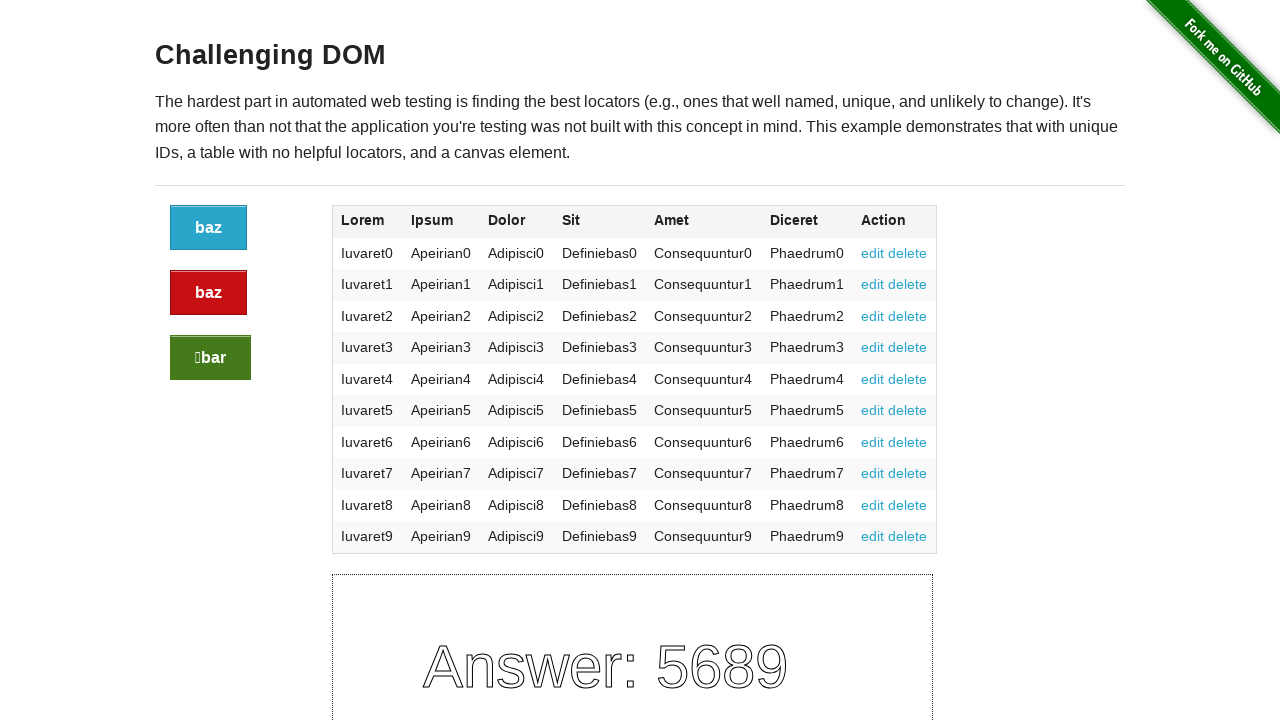

Retrieved text from row 6: 
              Iuvaret5
              Apeirian5
              Adipisci5
              Definiebas5
              Consequuntur5
              Phaedrum5
              
                edit
                delete
              
            
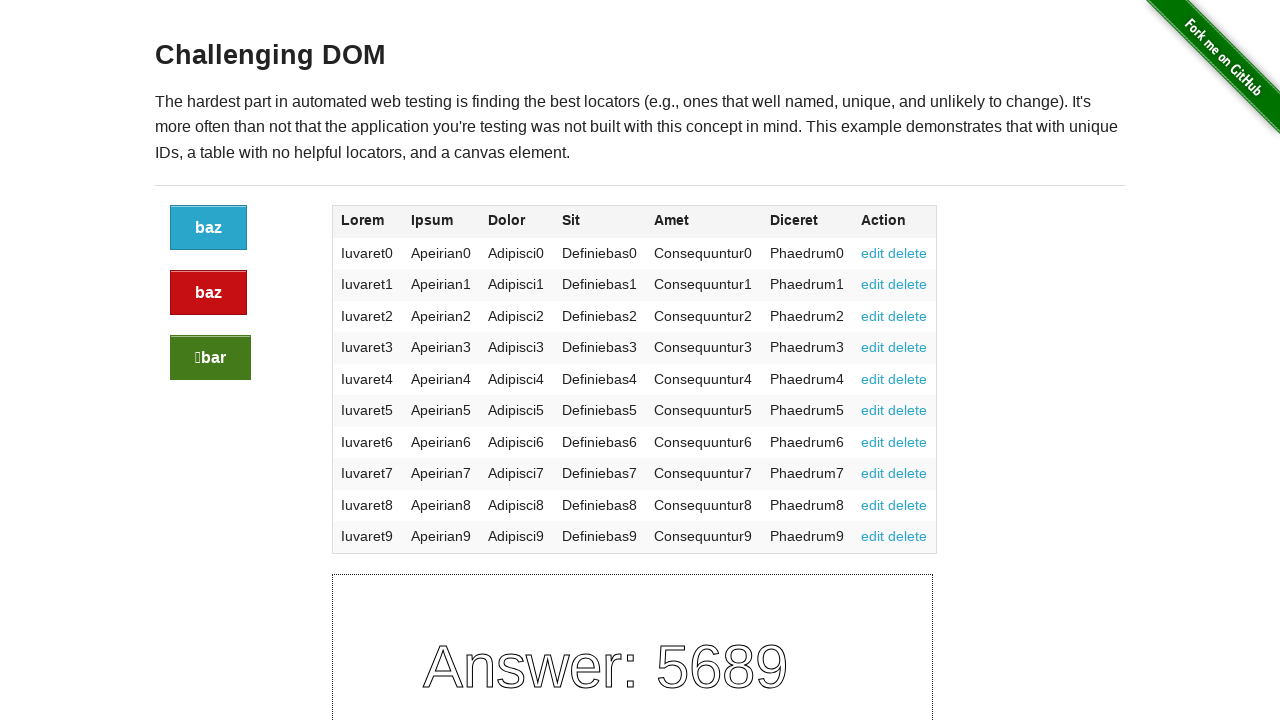

Retrieved text from row 7: 
              Iuvaret6
              Apeirian6
              Adipisci6
              Definiebas6
              Consequuntur6
              Phaedrum6
              
                edit
                delete
              
            
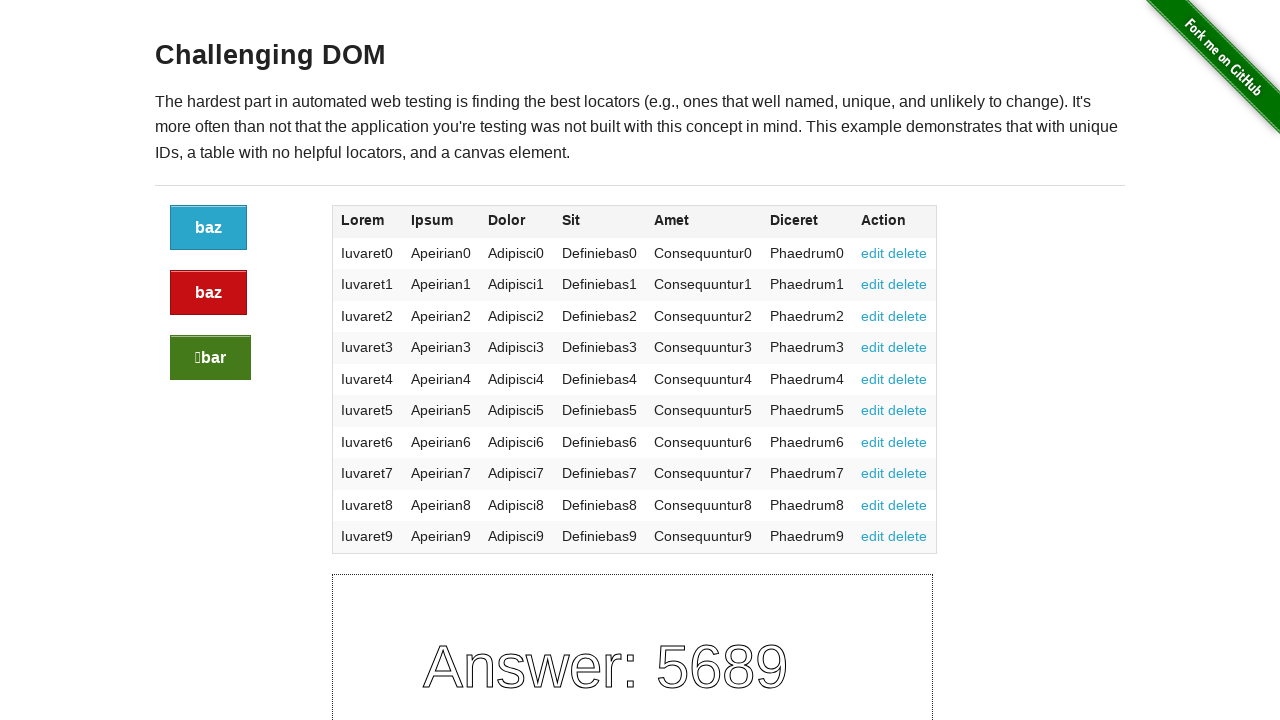

Retrieved text from row 8: 
              Iuvaret7
              Apeirian7
              Adipisci7
              Definiebas7
              Consequuntur7
              Phaedrum7
              
                edit
                delete
              
            
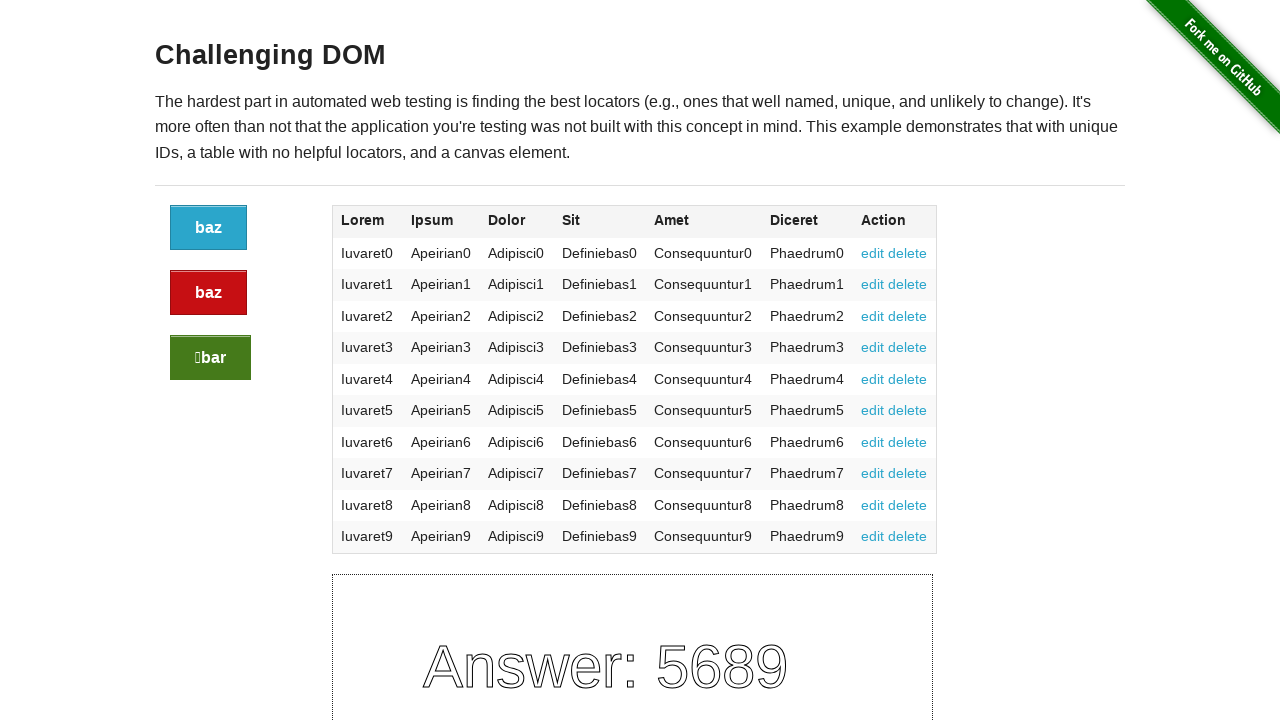

Retrieved text from row 9: 
              Iuvaret8
              Apeirian8
              Adipisci8
              Definiebas8
              Consequuntur8
              Phaedrum8
              
                edit
                delete
              
            
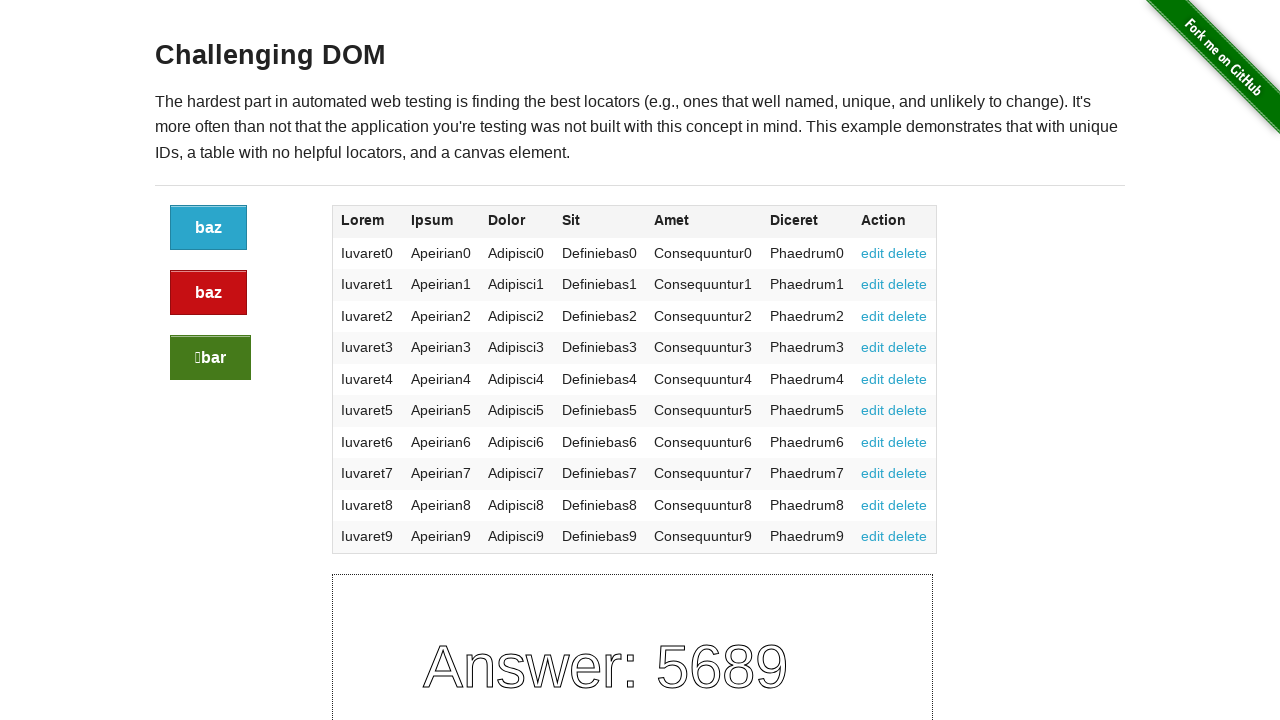

Retrieved text from row 10: 
              Iuvaret9
              Apeirian9
              Adipisci9
              Definiebas9
              Consequuntur9
              Phaedrum9
              
                edit
                delete
              
            
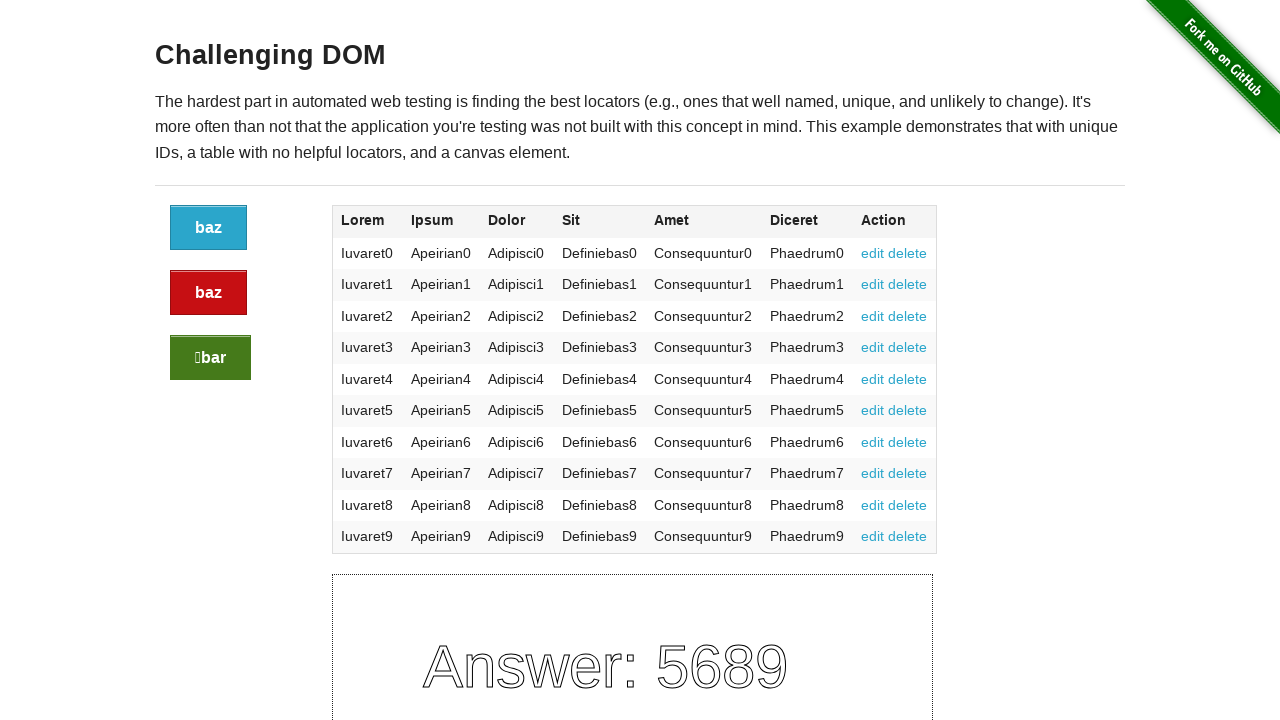

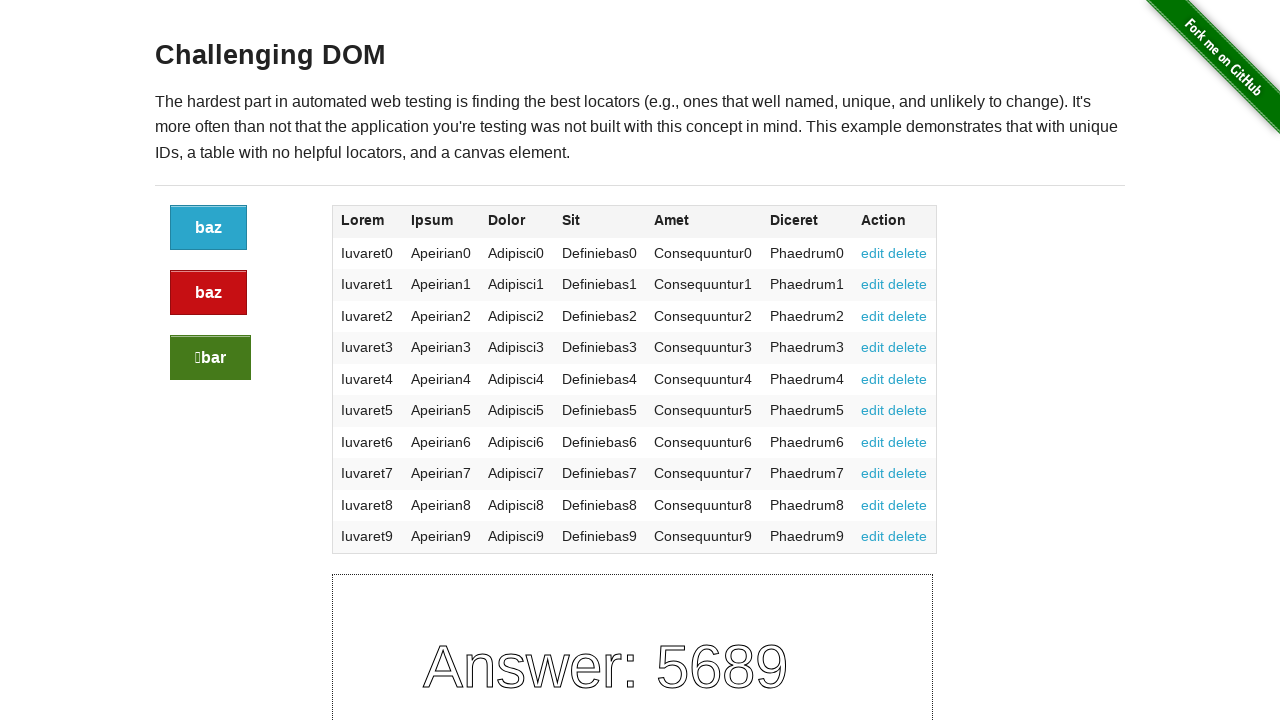